Tests a registration form by filling in personal details including name, address, email, phone, gender, hobbies, and password fields, then submitting the form

Starting URL: http://demo.automationtesting.in/Register.html

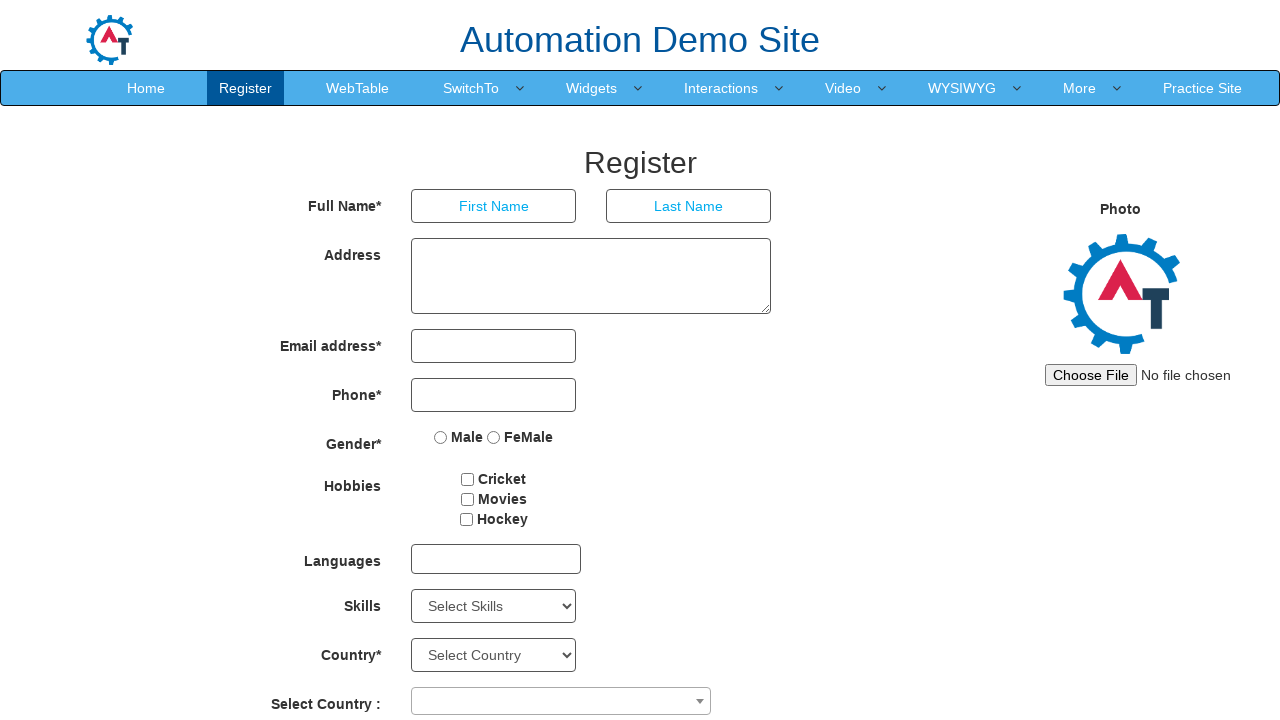

Filled first name field with 'Vimal' on //input[@placeholder='First Name']
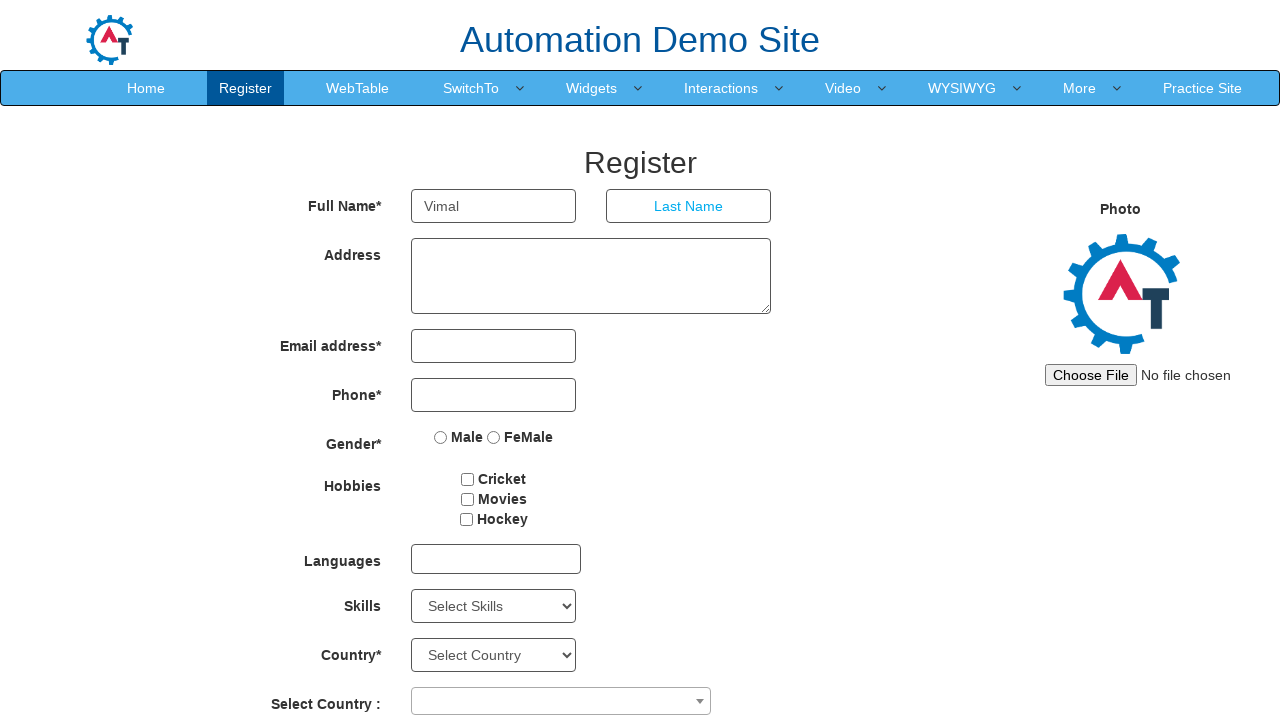

Filled last name field with 'Sankaran' on //input[@placeholder='Last Name']
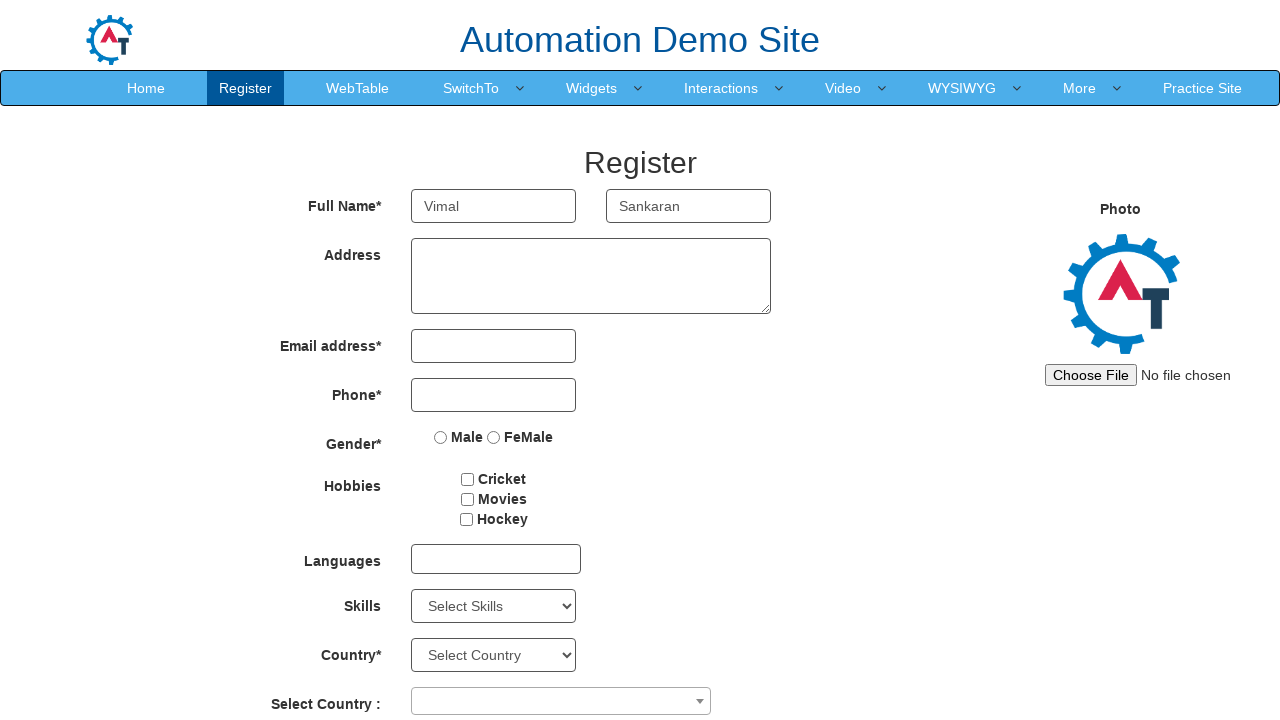

Filled address field with '1/60, Avvaiyar Street, Tirukoilur' on //textarea[@ng-model='Adress']
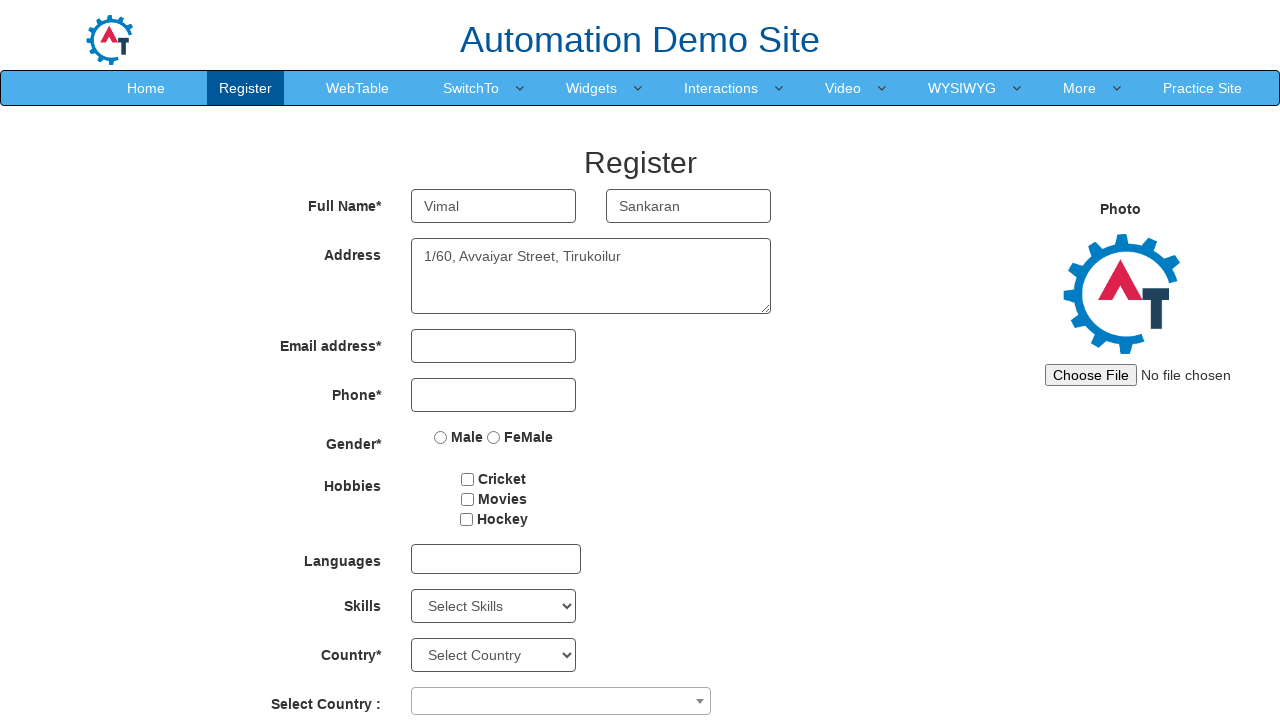

Filled email field with 'vimalsankaran@gmail.com' on //input[@ng-model='EmailAdress']
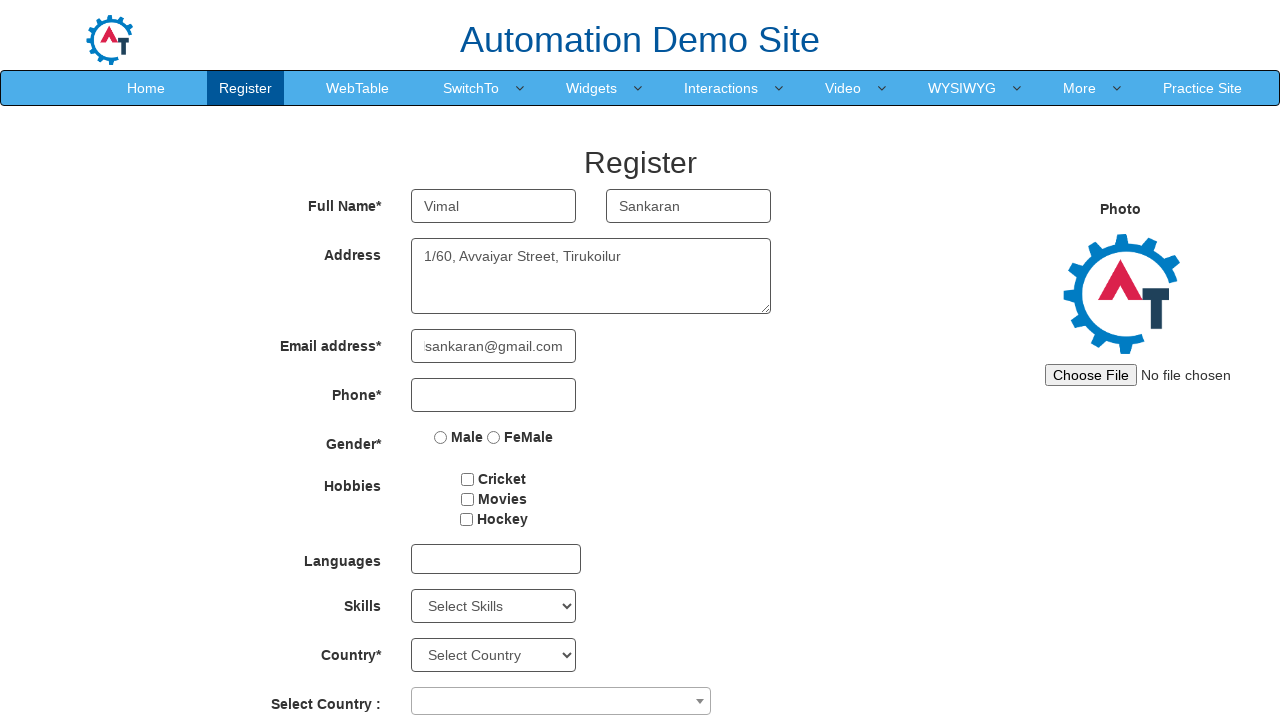

Filled phone number field with '9876542143' on //input[@ng-model='Phone']
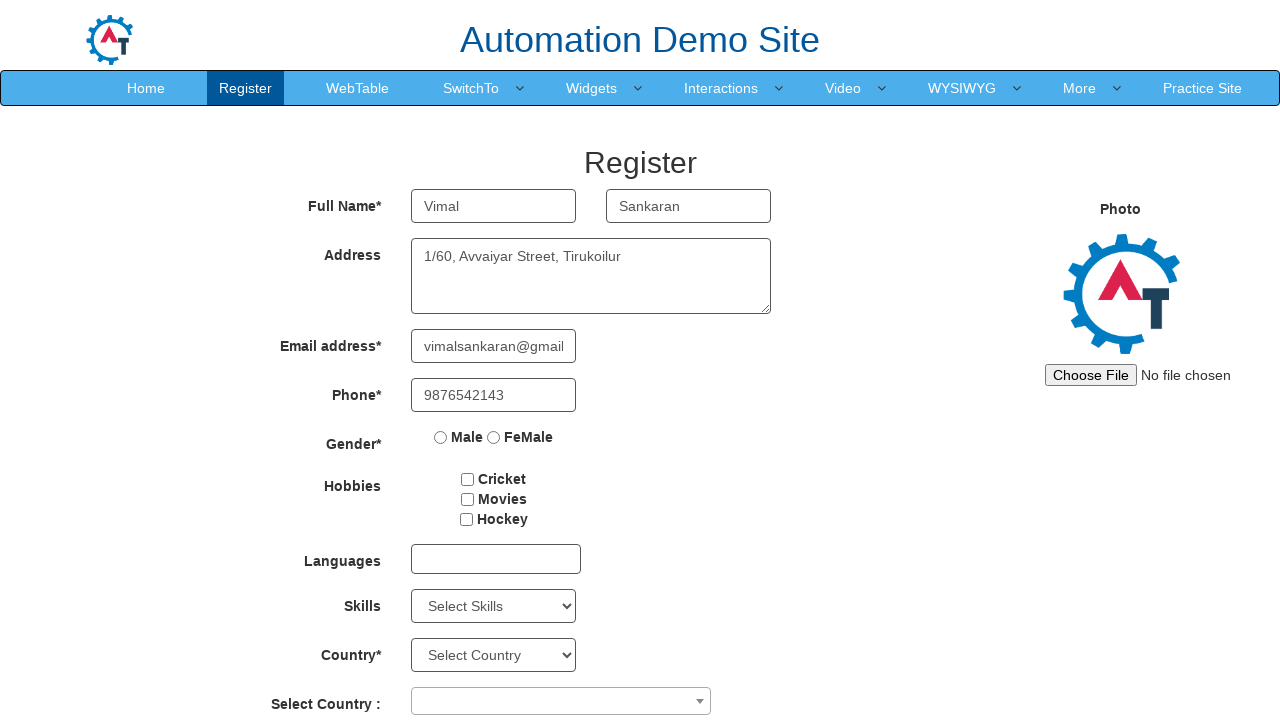

Selected Male gender option at (441, 437) on xpath=//input[@value='Male']
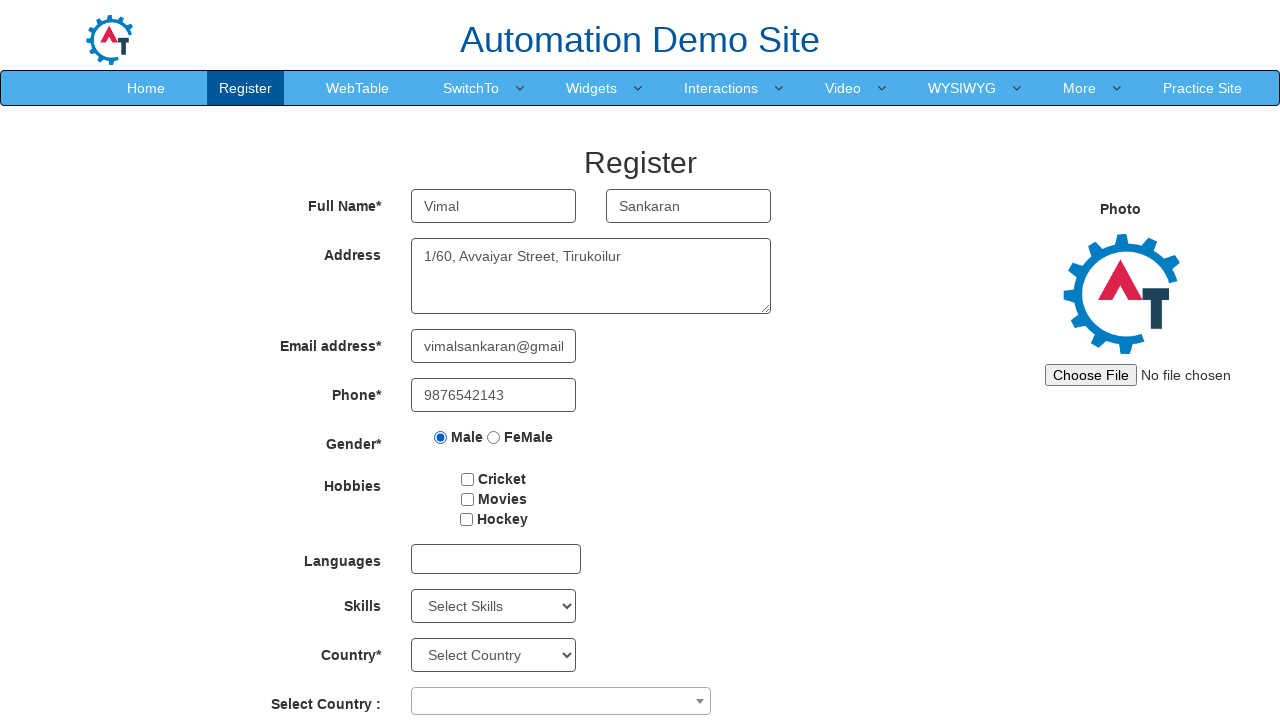

Selected hobby checkbox at (467, 499) on #checkbox2
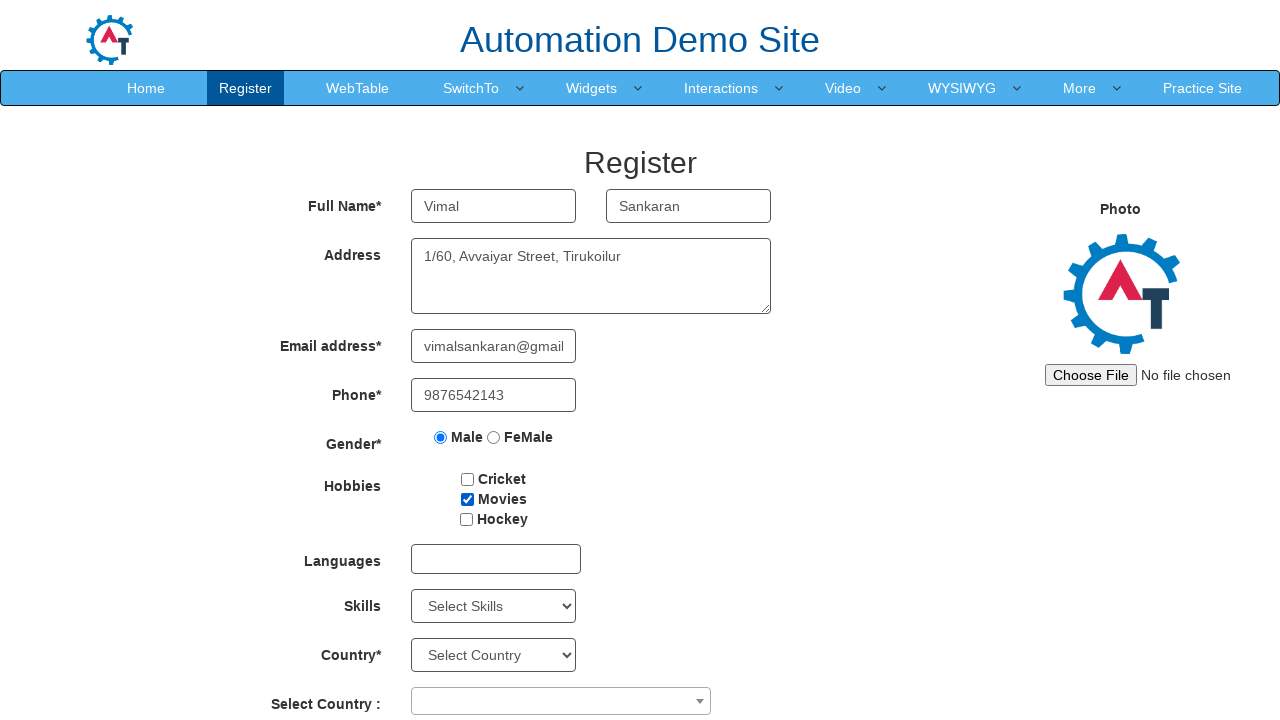

Filled password field with 'Vimal@2122' on #firstpassword
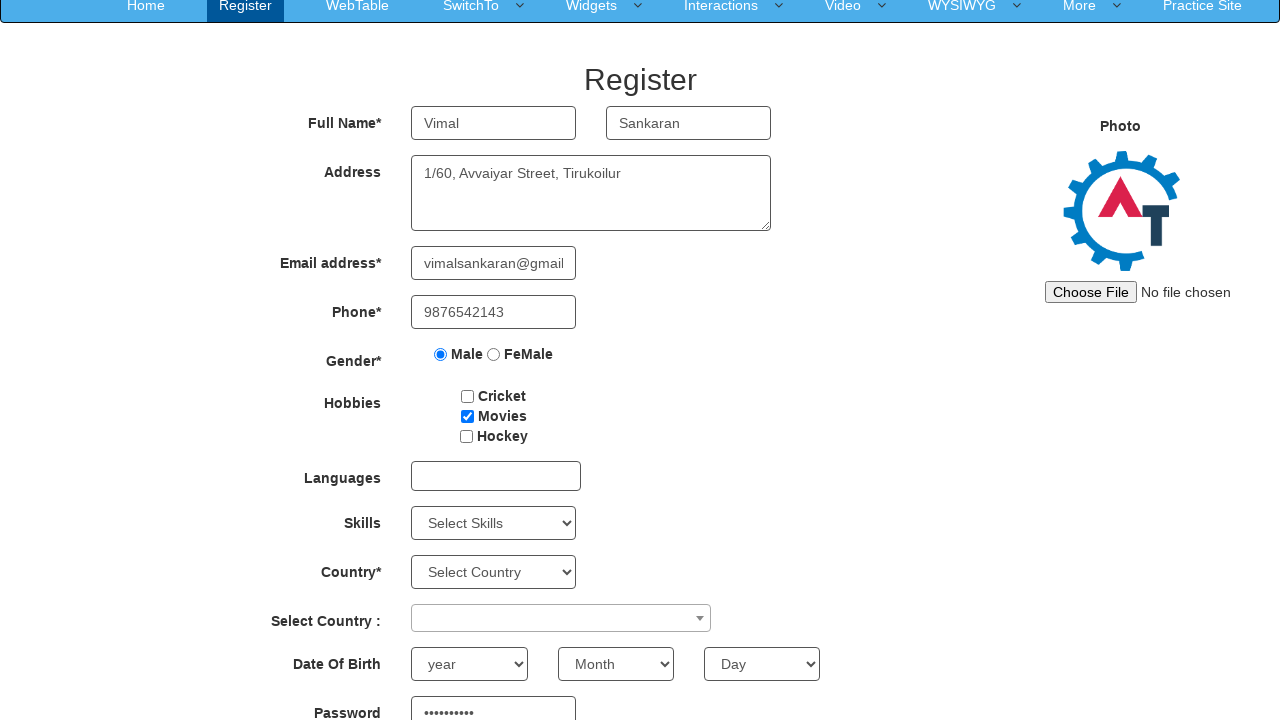

Filled confirm password field with 'Vimal@2122' on #secondpassword
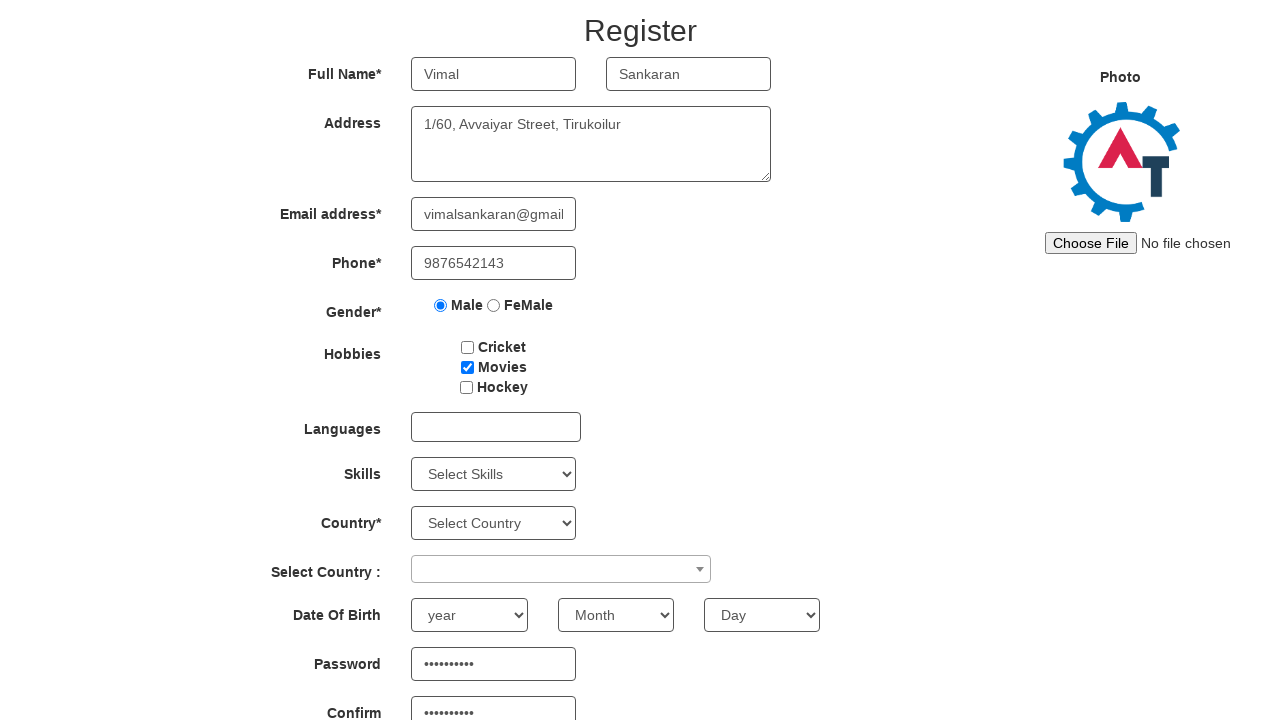

Clicked Submit button to submit the registration form at (572, 623) on xpath=//button[text()=' Submit ']
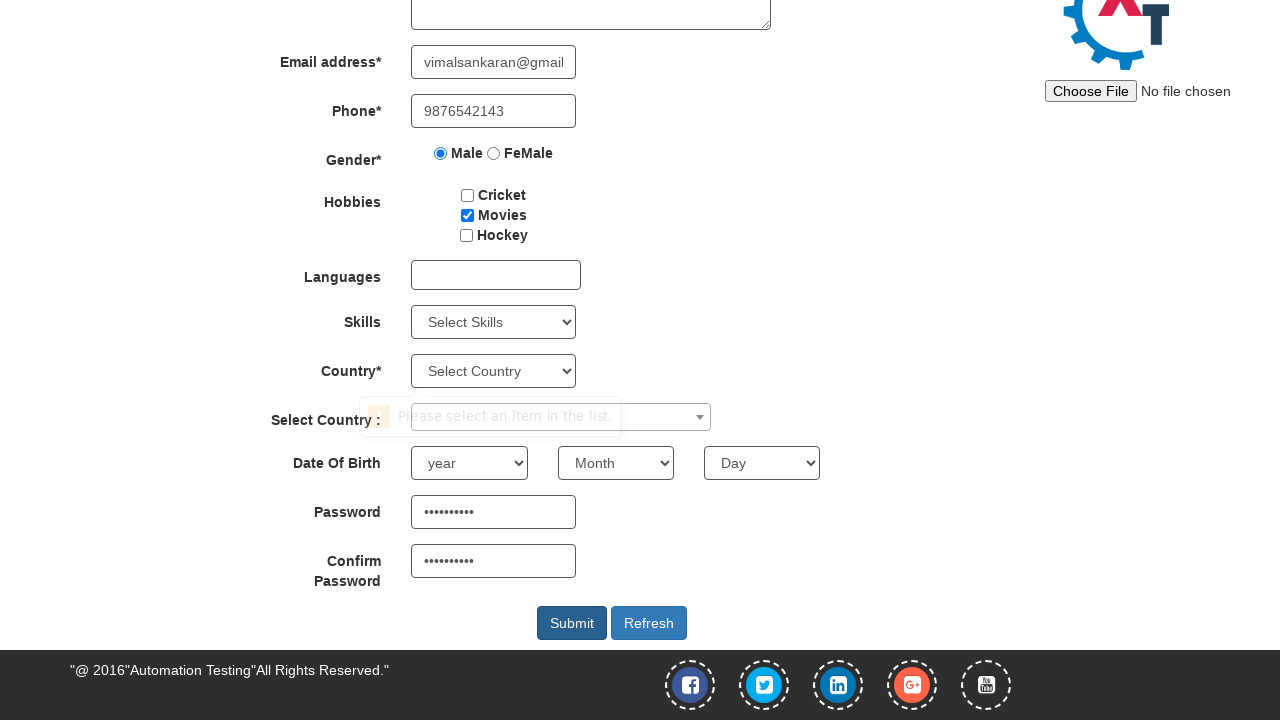

Waited for form submission to complete
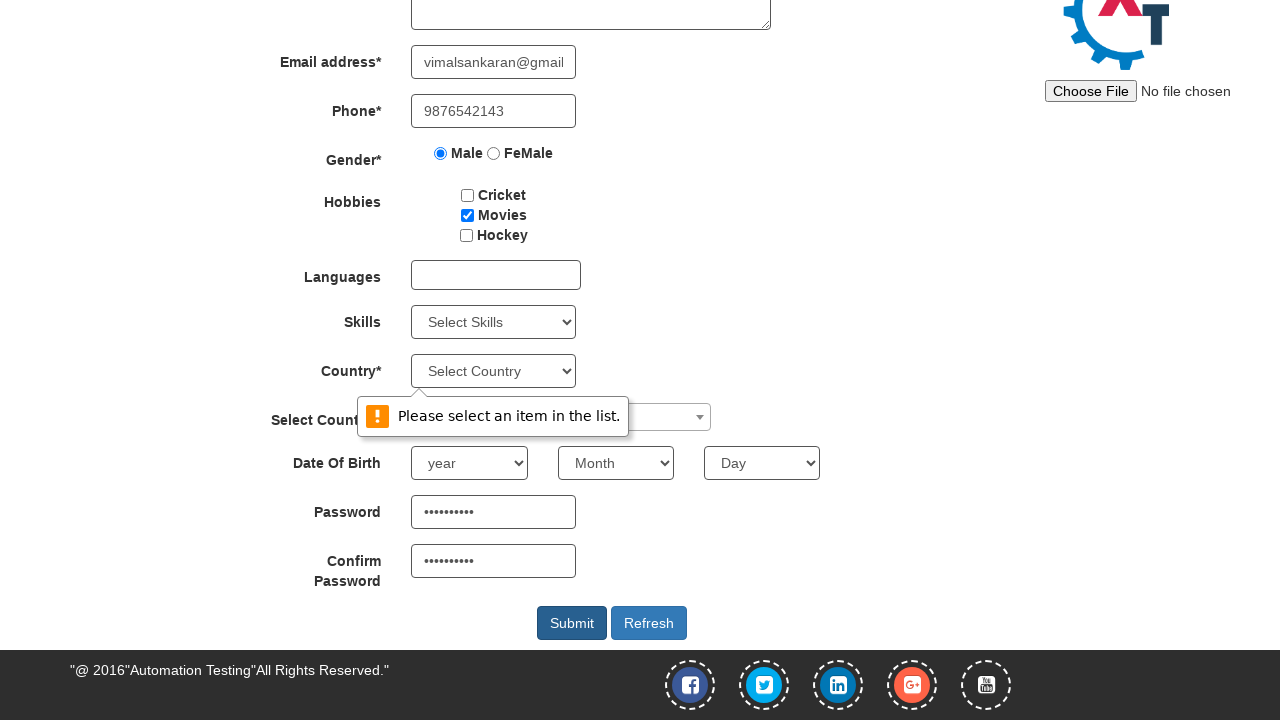

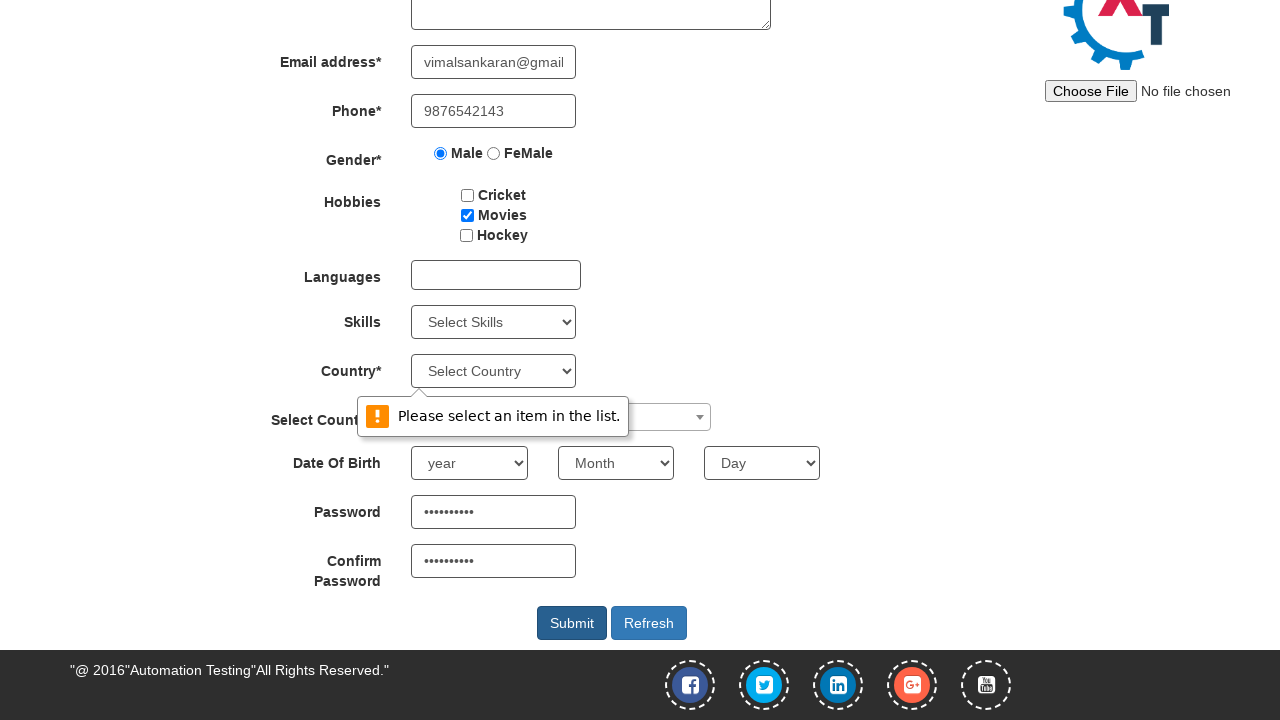